Tests that the DemoBlaze homepage loads correctly by verifying the page title is "STORE"

Starting URL: https://www.demoblaze.com/index.html

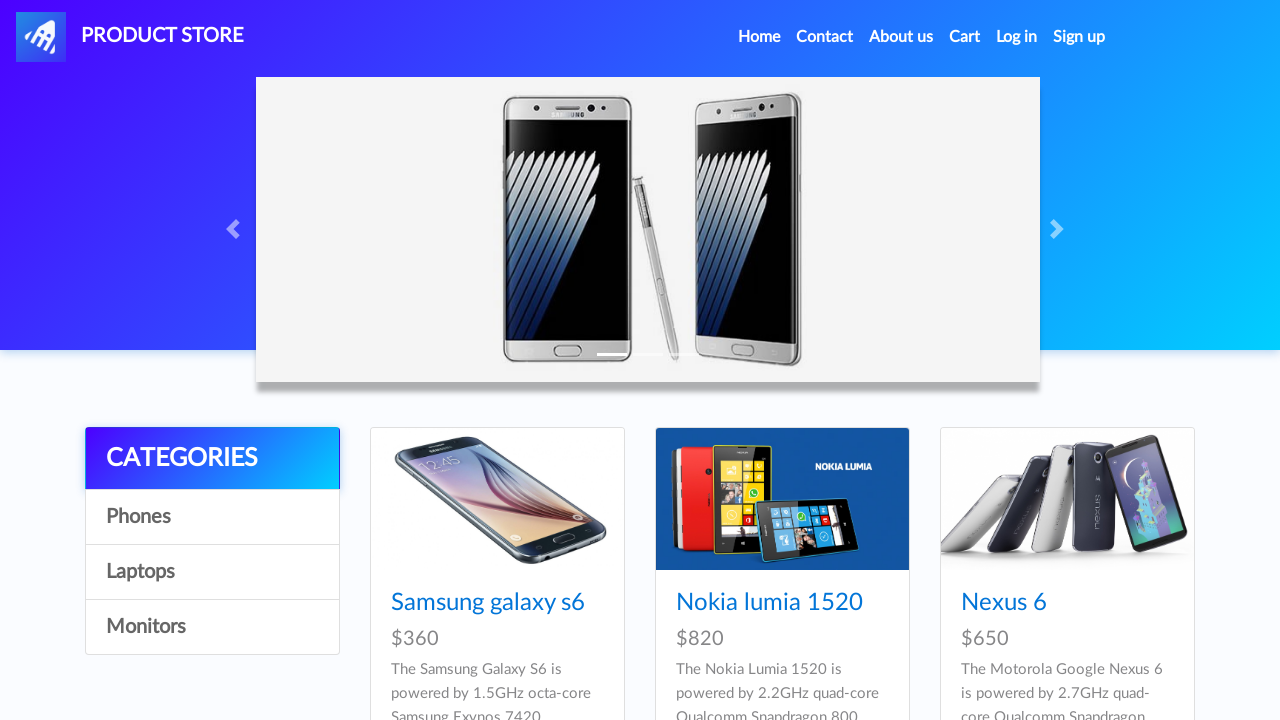

Waited for page DOM to load
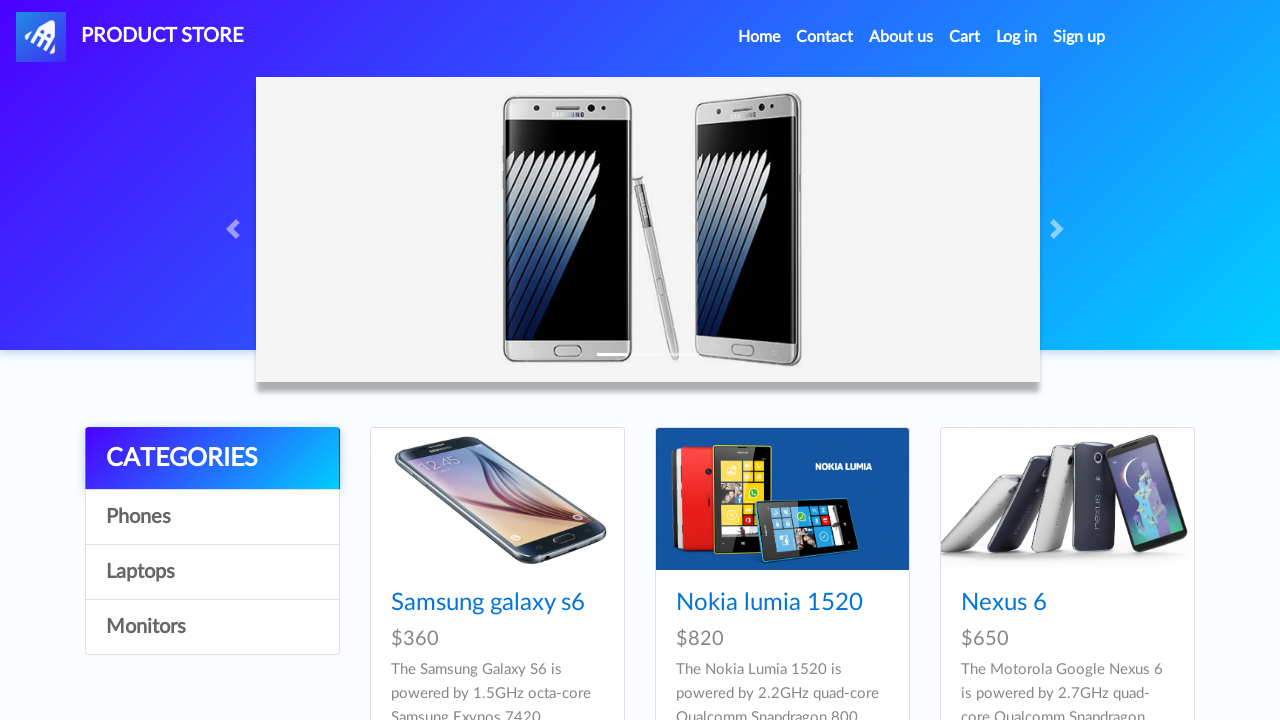

Verified page title is 'STORE'
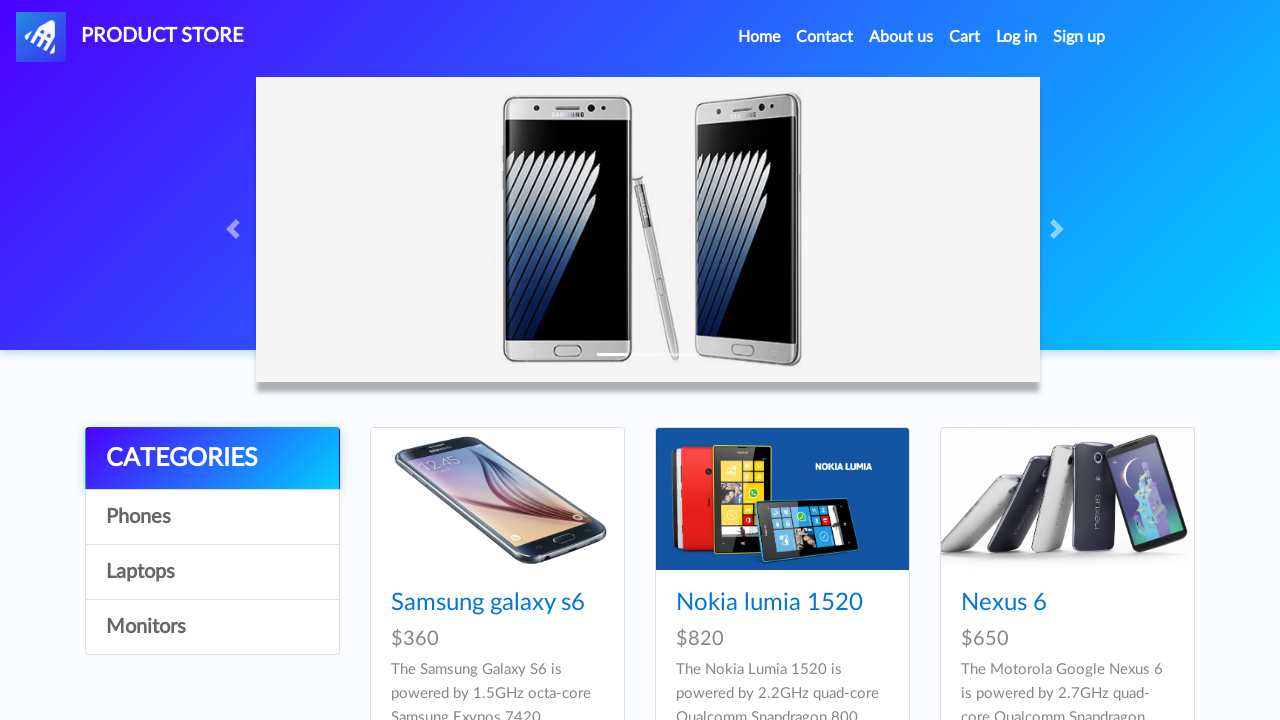

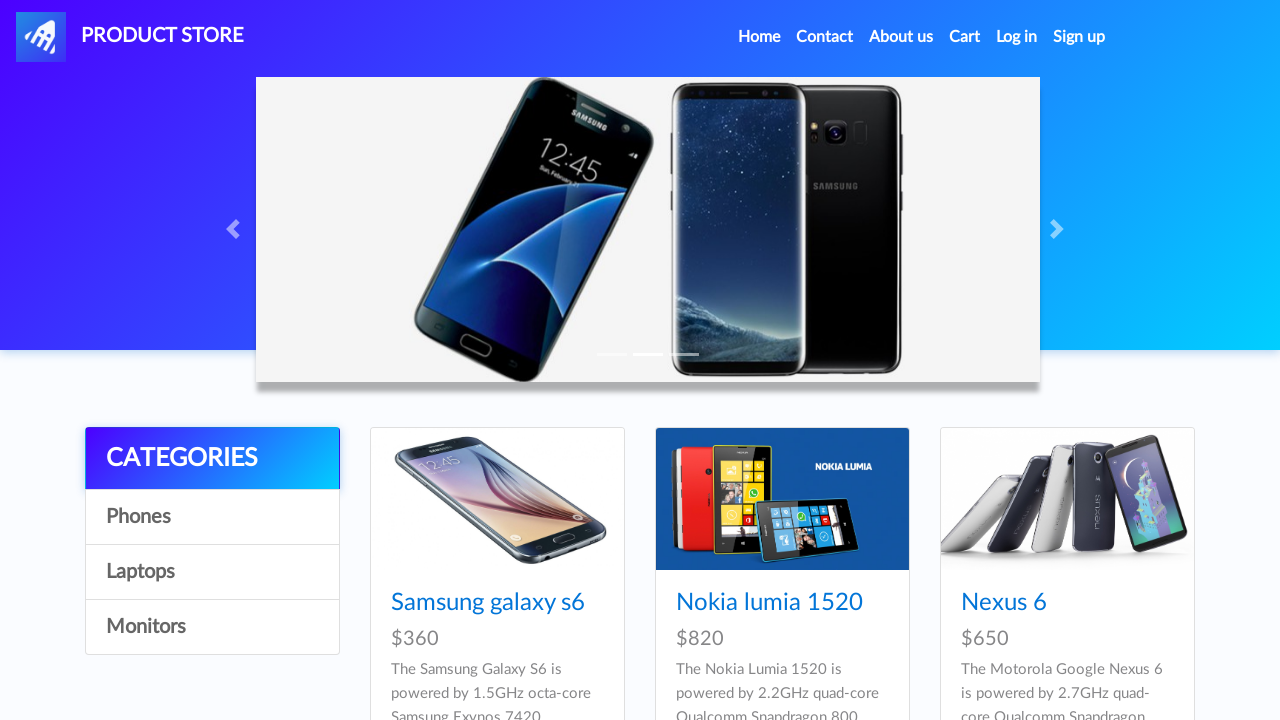